Tests checkbox functionality by navigating to a checkboxes page, finding all checkbox elements, and verifying that the pre-checked checkbox is indeed selected using both attribute lookup and is_selected methods.

Starting URL: http://the-internet.herokuapp.com/checkboxes

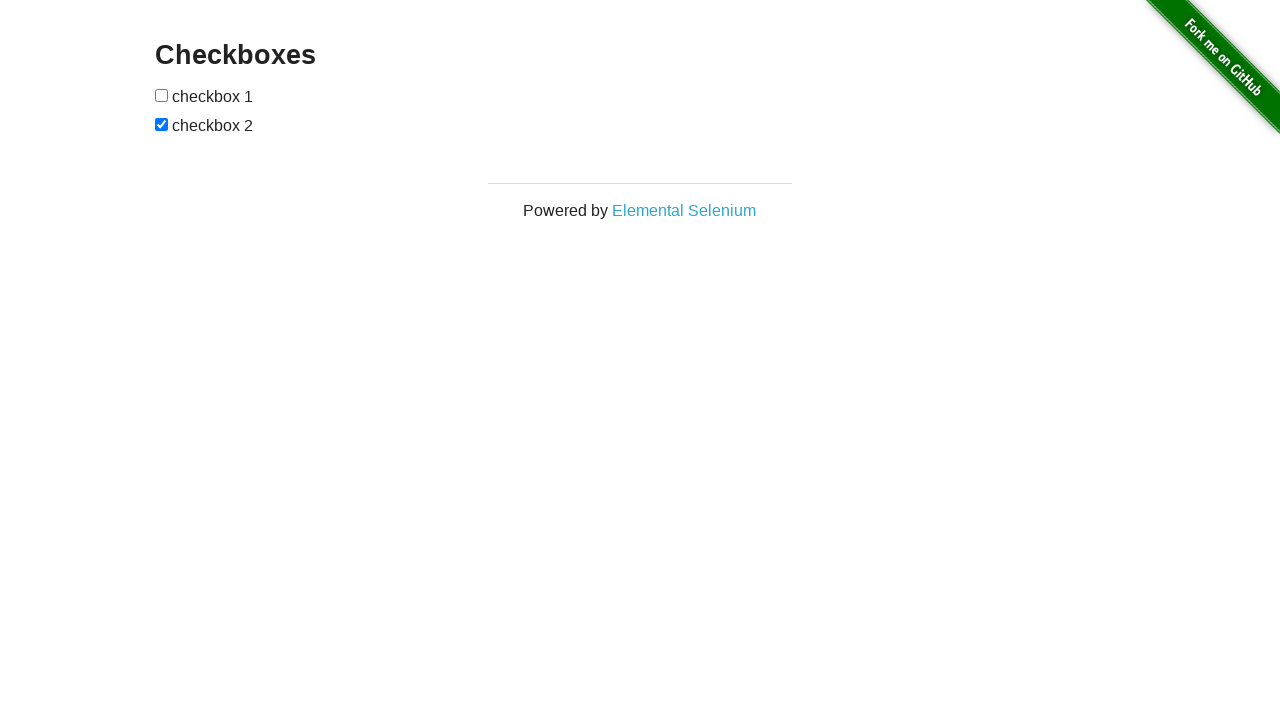

Waited for checkboxes to load on the page
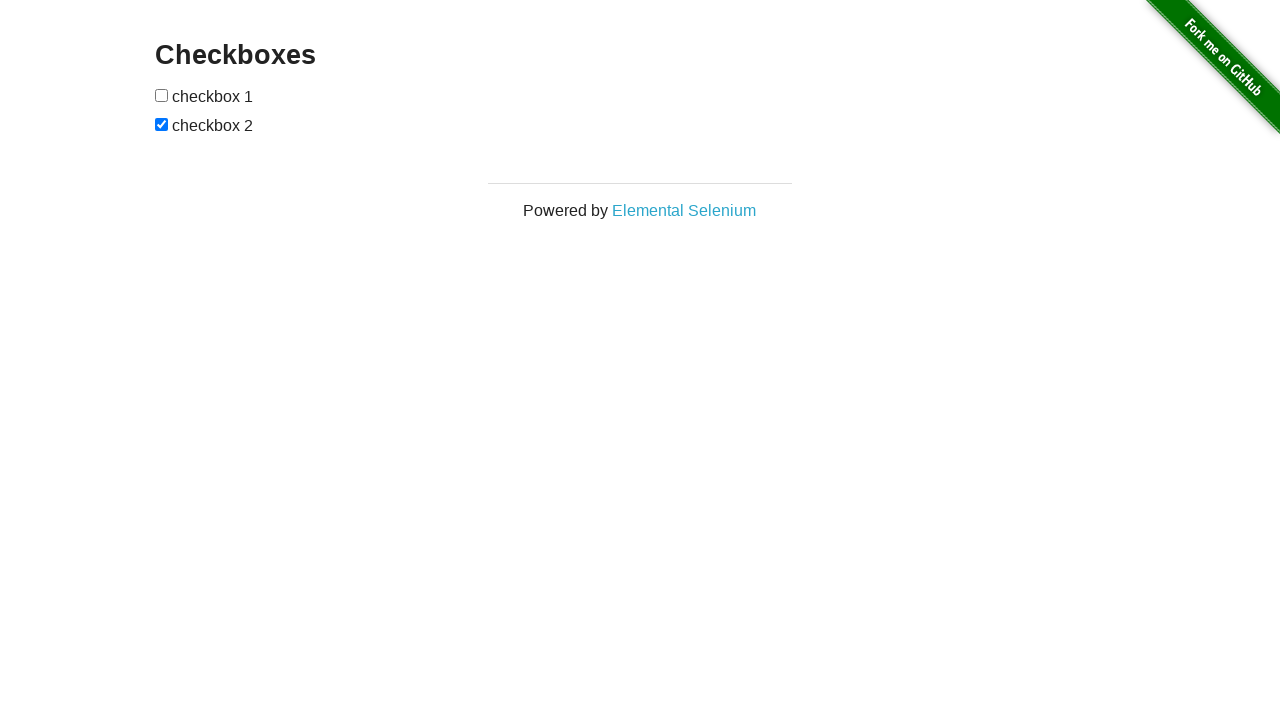

Located all checkbox elements on the page
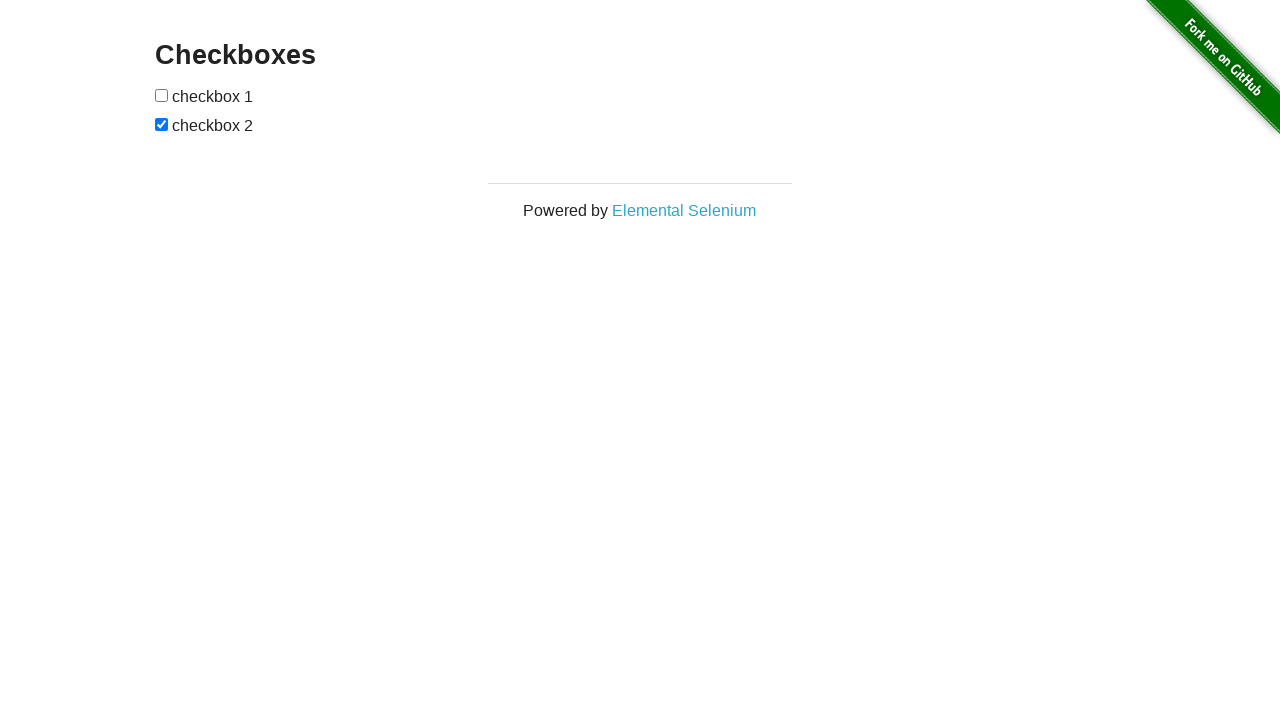

Verified that the second checkbox is checked by default
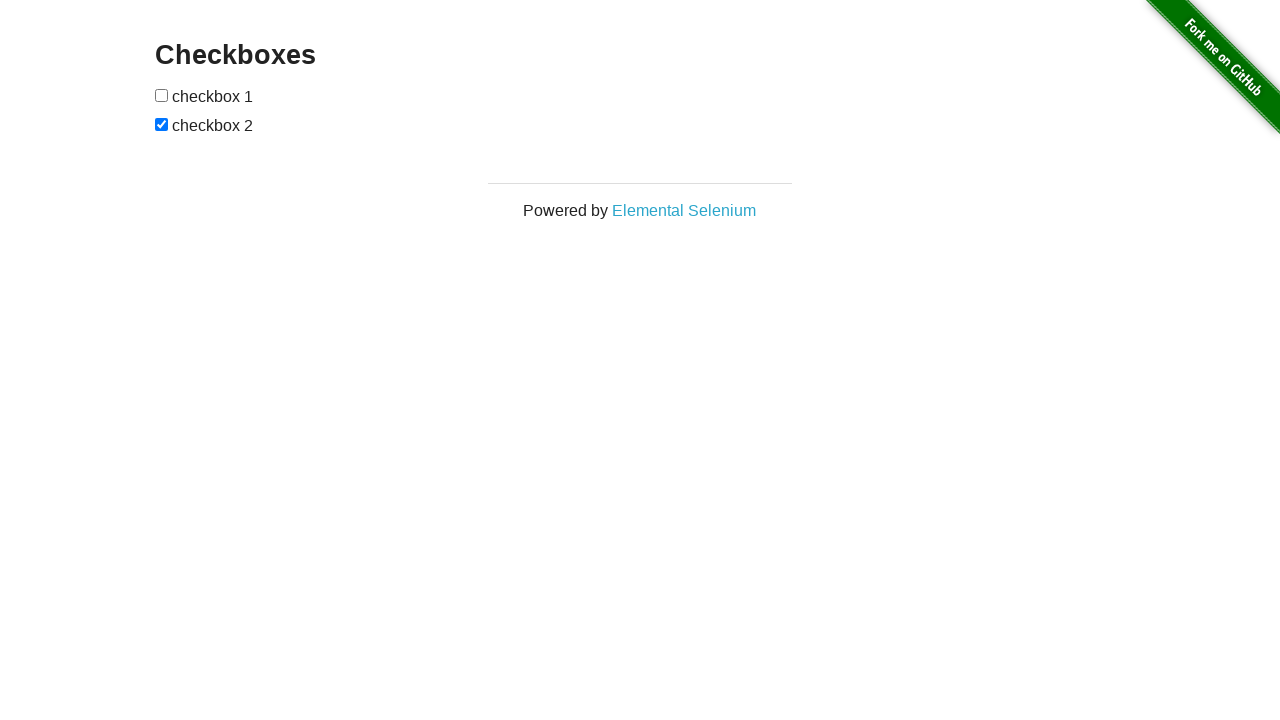

Verified that the first checkbox is not checked by default
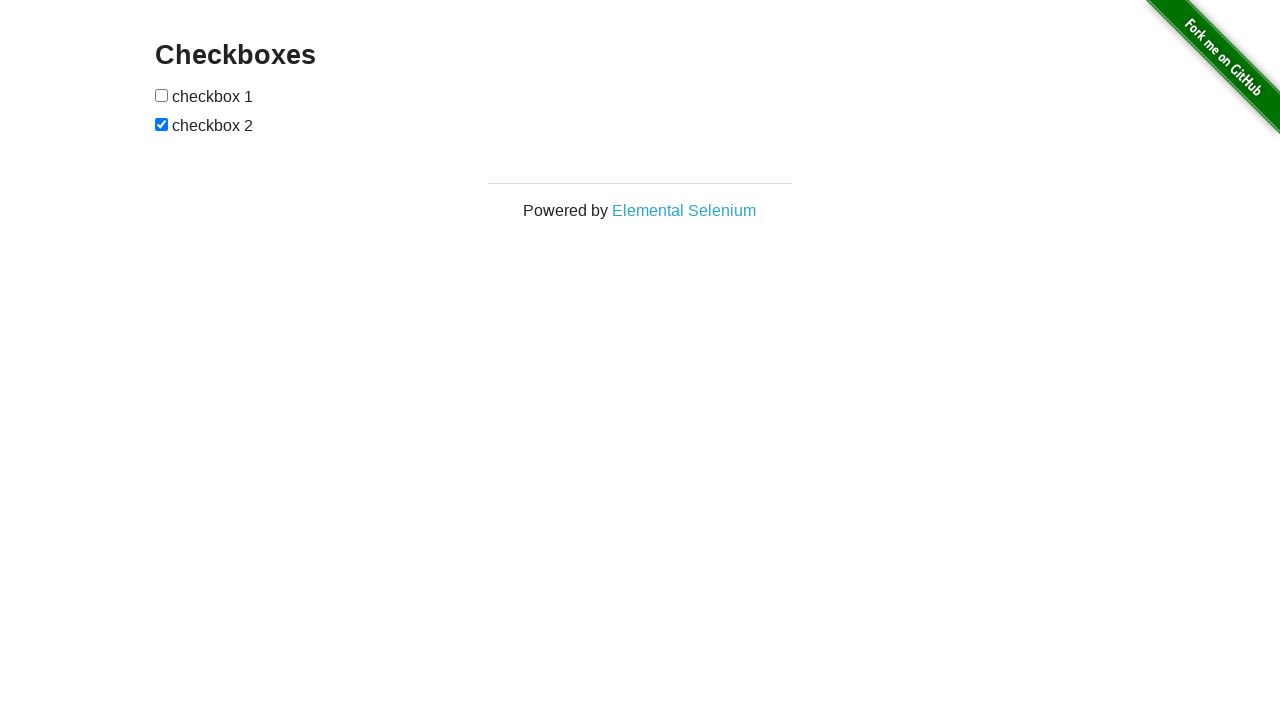

Clicked the first checkbox to check it at (162, 95) on input[type="checkbox"] >> nth=0
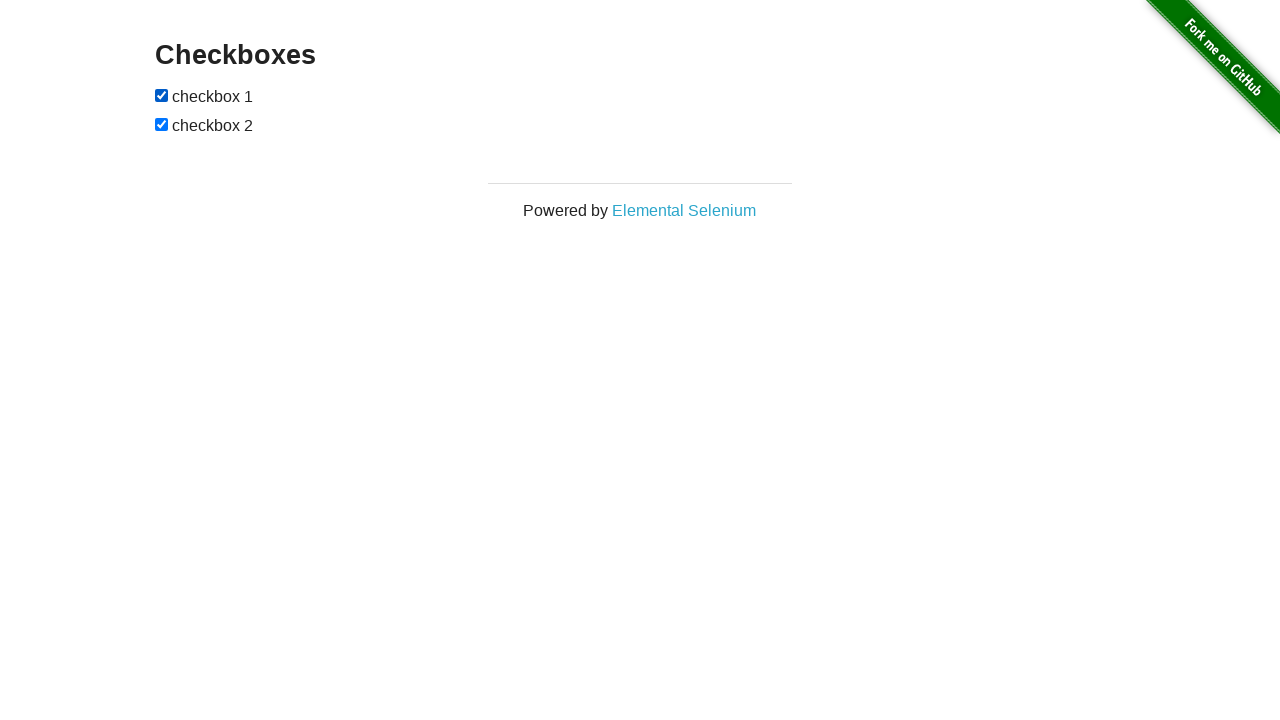

Verified that the first checkbox is now checked after clicking
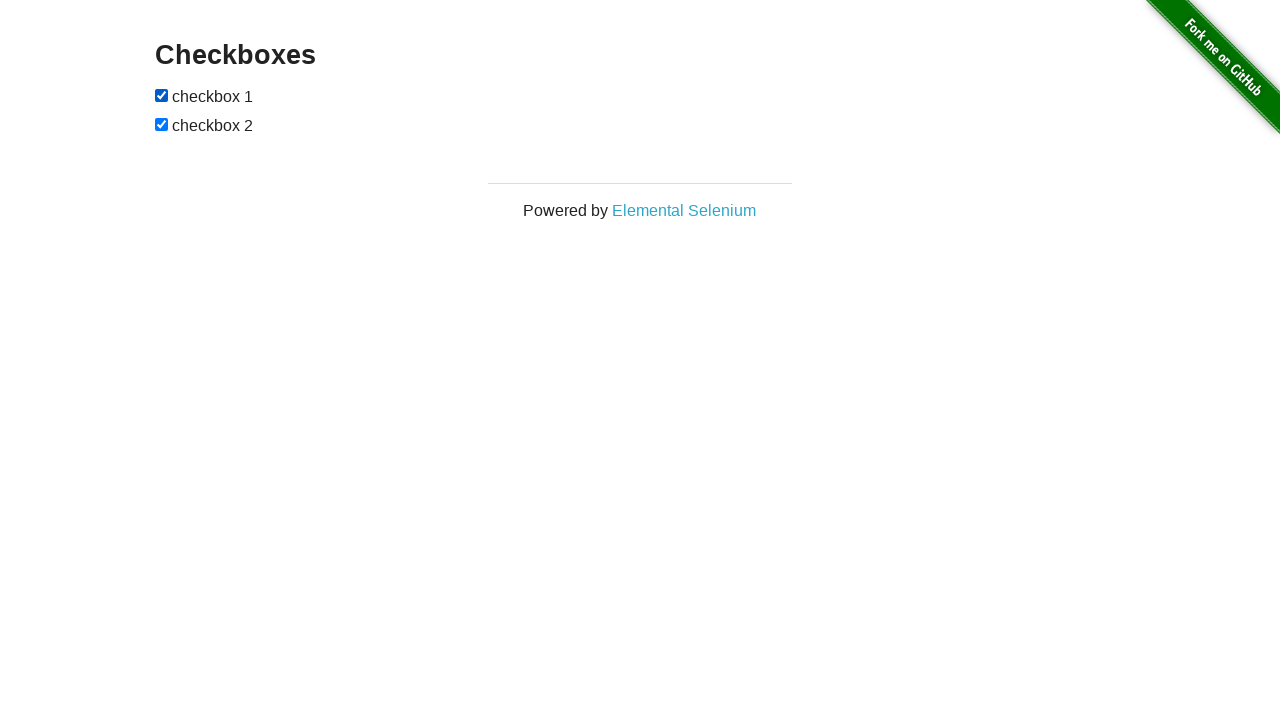

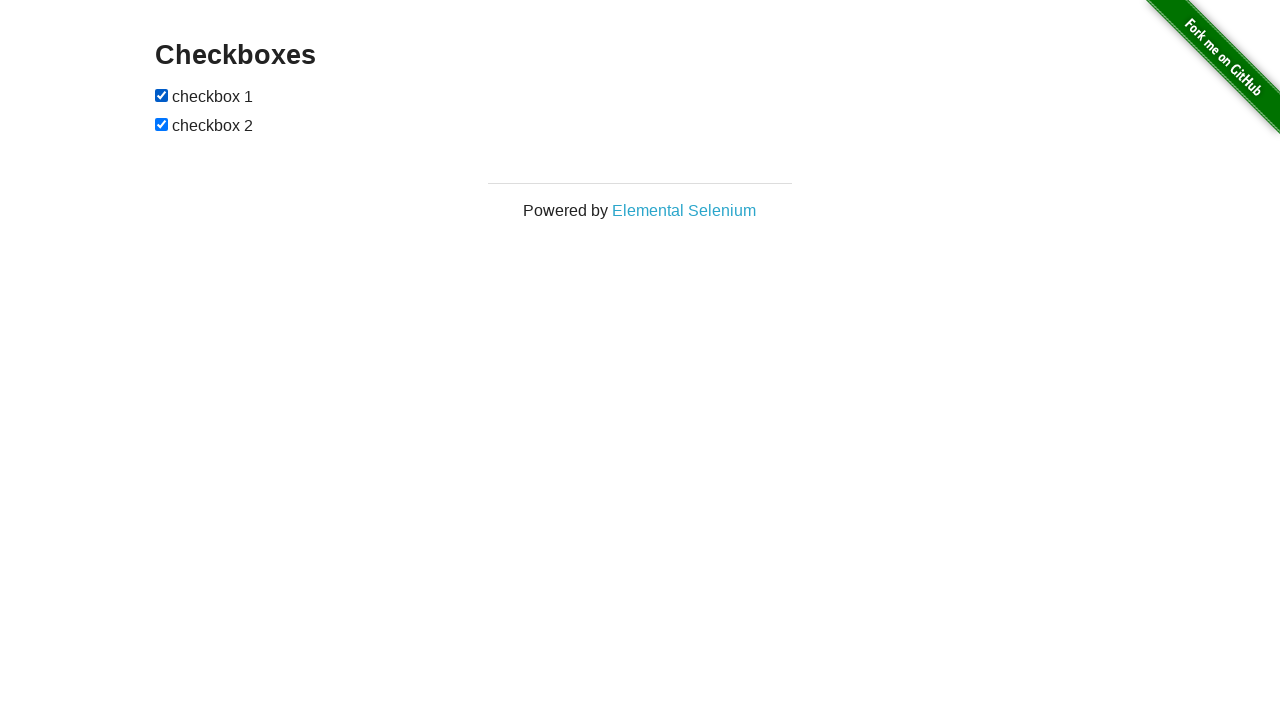